Tests XSS vulnerability on a demo site by injecting a script payload into a search field and checking for alert dialogs

Starting URL: http://demo.testfire.net

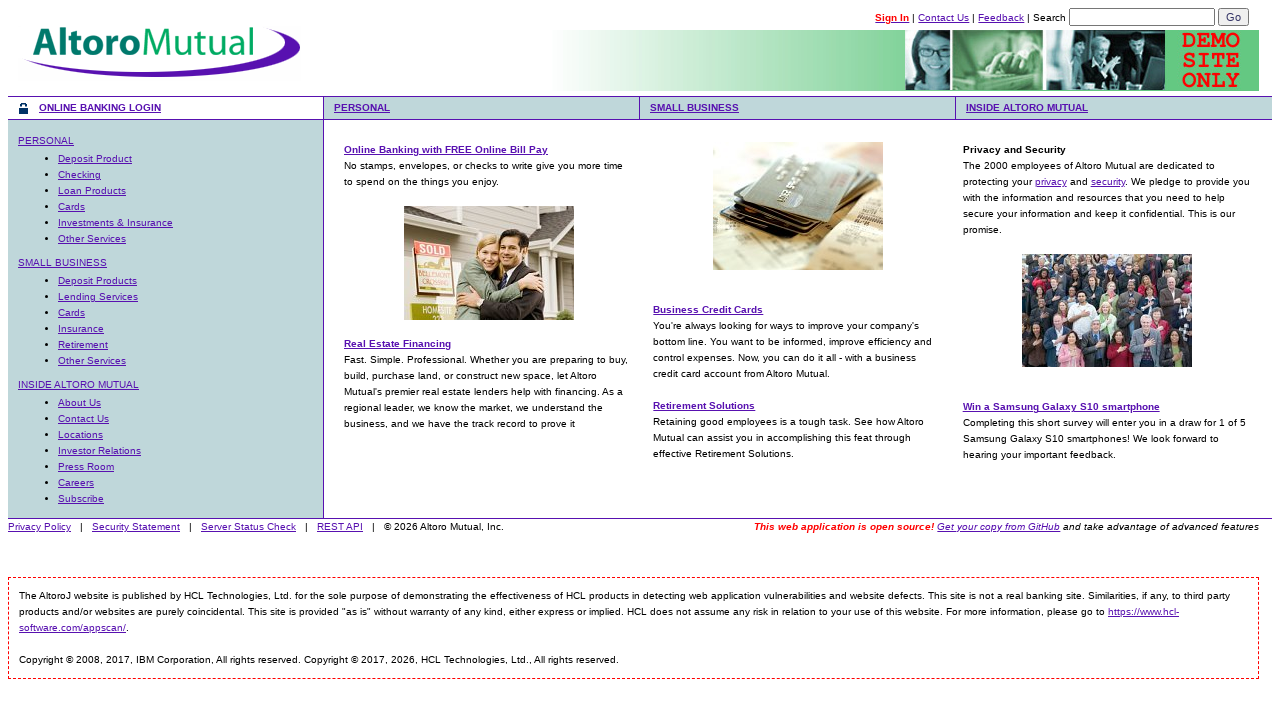

Filled search field with XSS payload '<script>alert(1)</script>' on input[type='text']
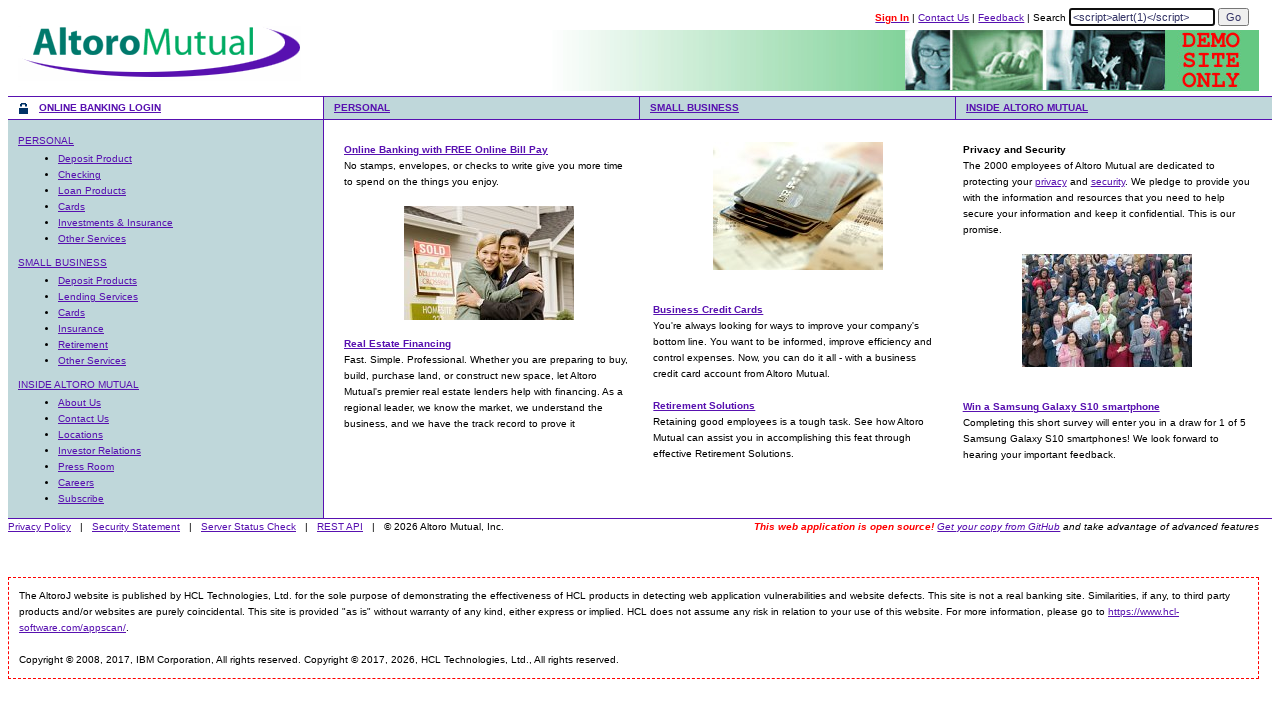

Pressed Enter to submit the search with XSS payload on input[type='text']
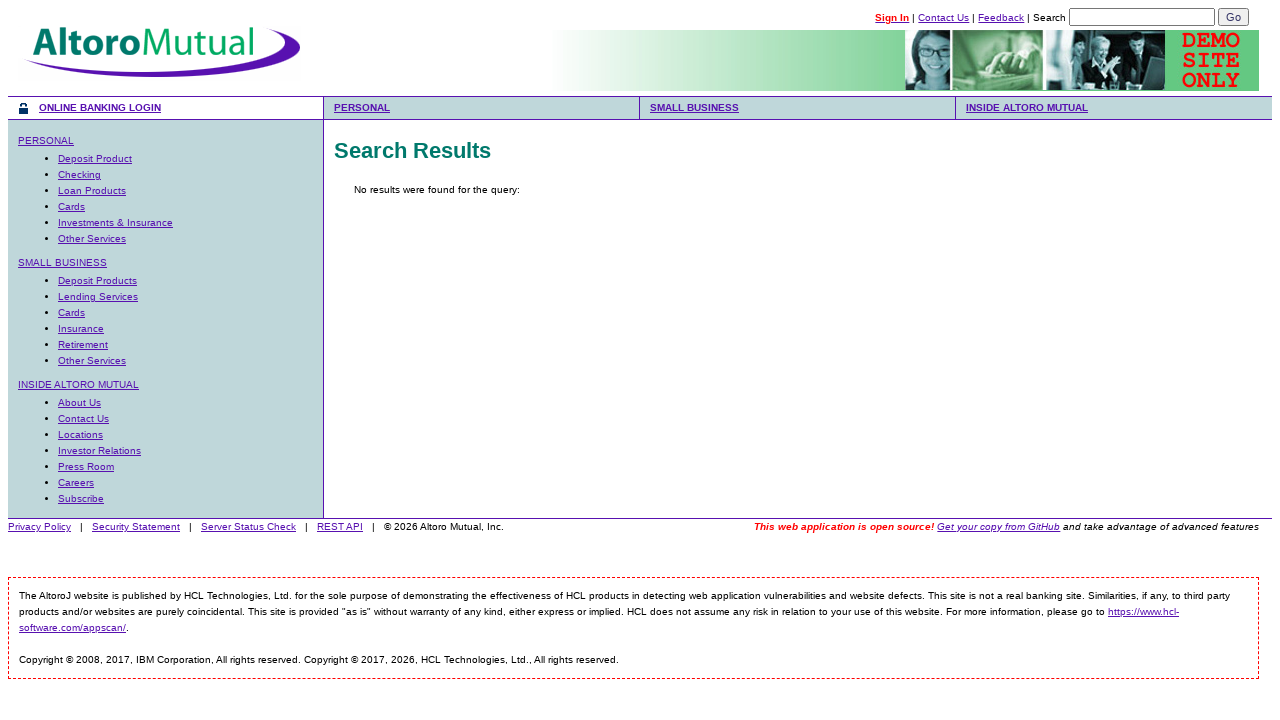

No alert dialog appeared - site is protected against XSS
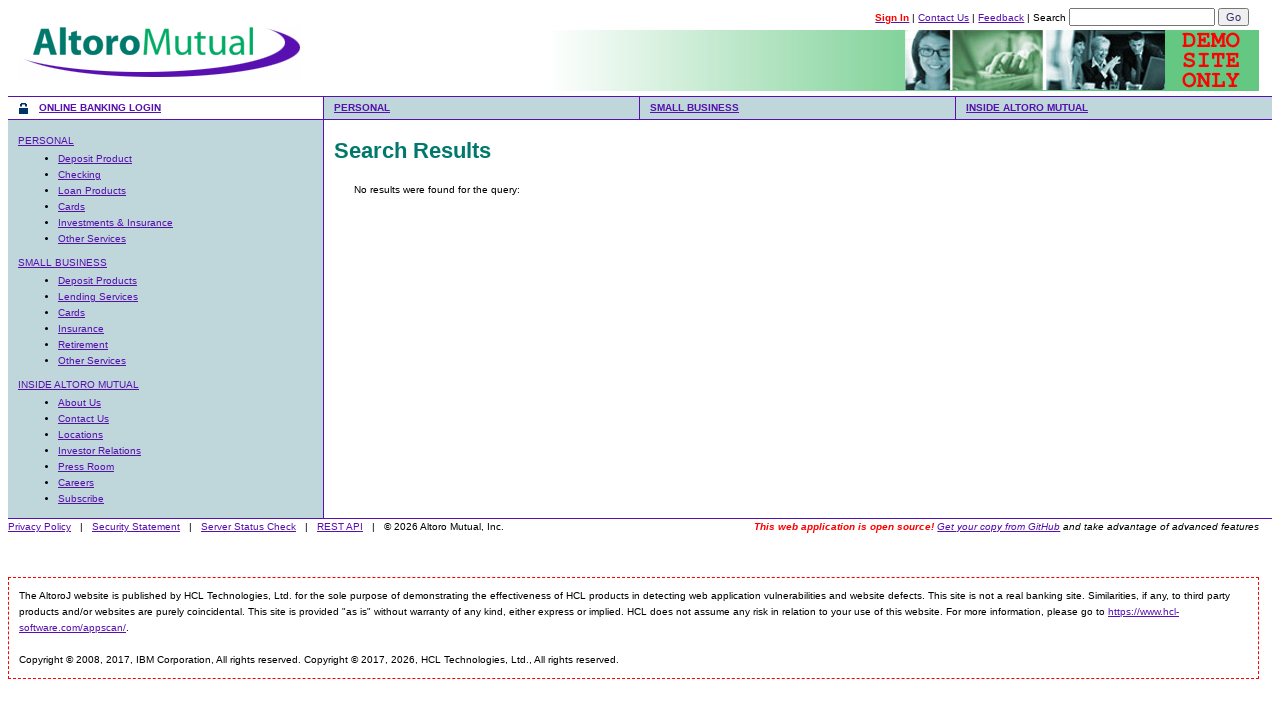

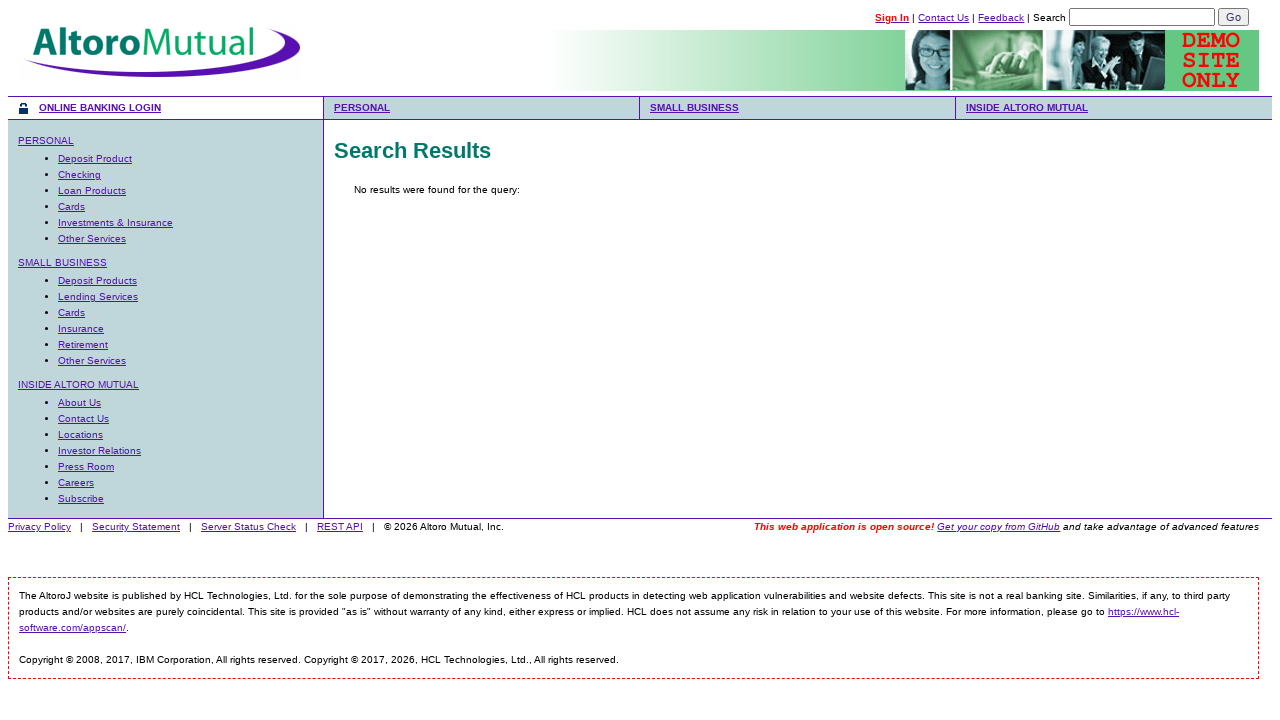